Tests that an unsaved change to an employee name doesn't persist when switching between employees without saving

Starting URL: https://devmountain-qa.github.io/employee-manager/1.2_Version/index.html

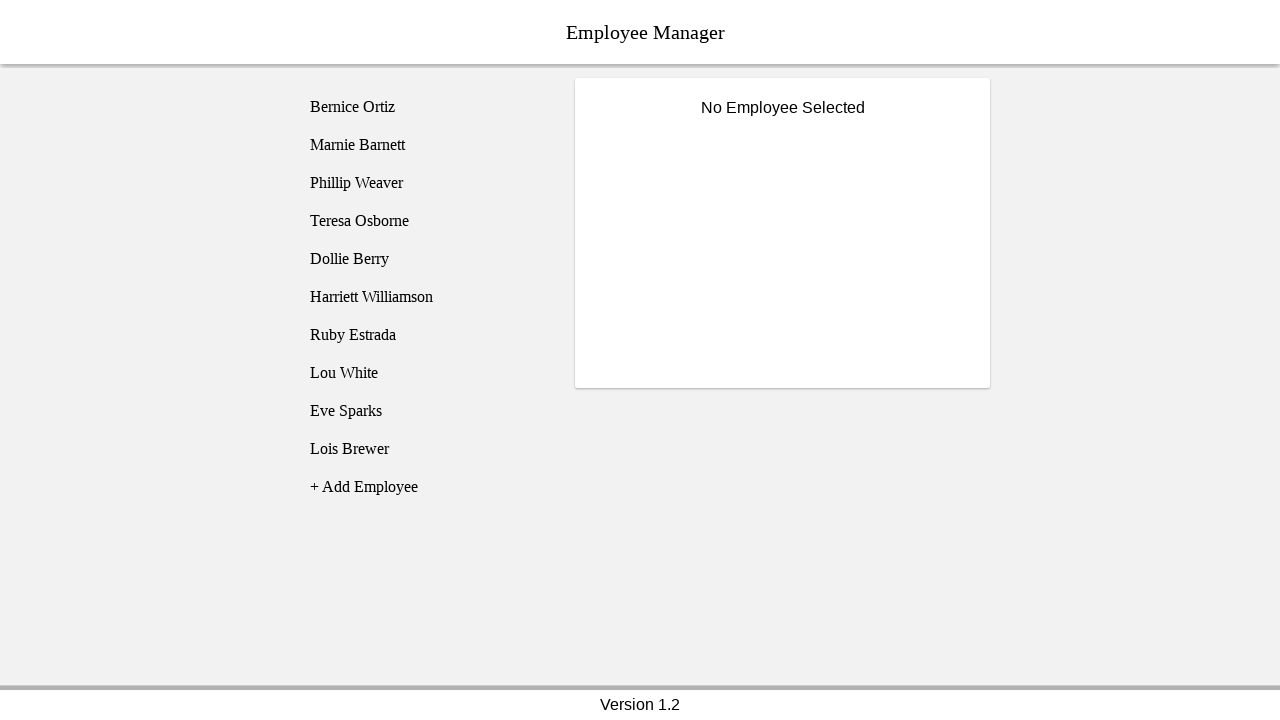

Clicked on Bernice employee at (425, 107) on [name='employee1']
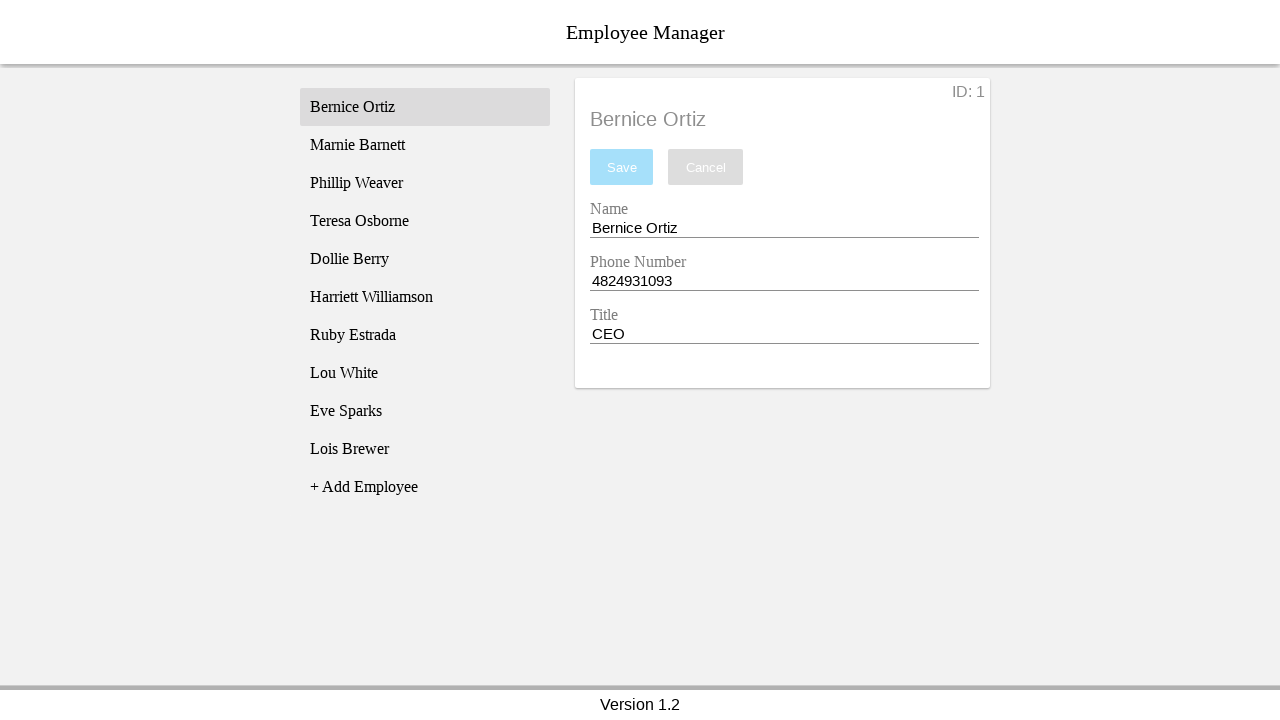

Name input field is now visible
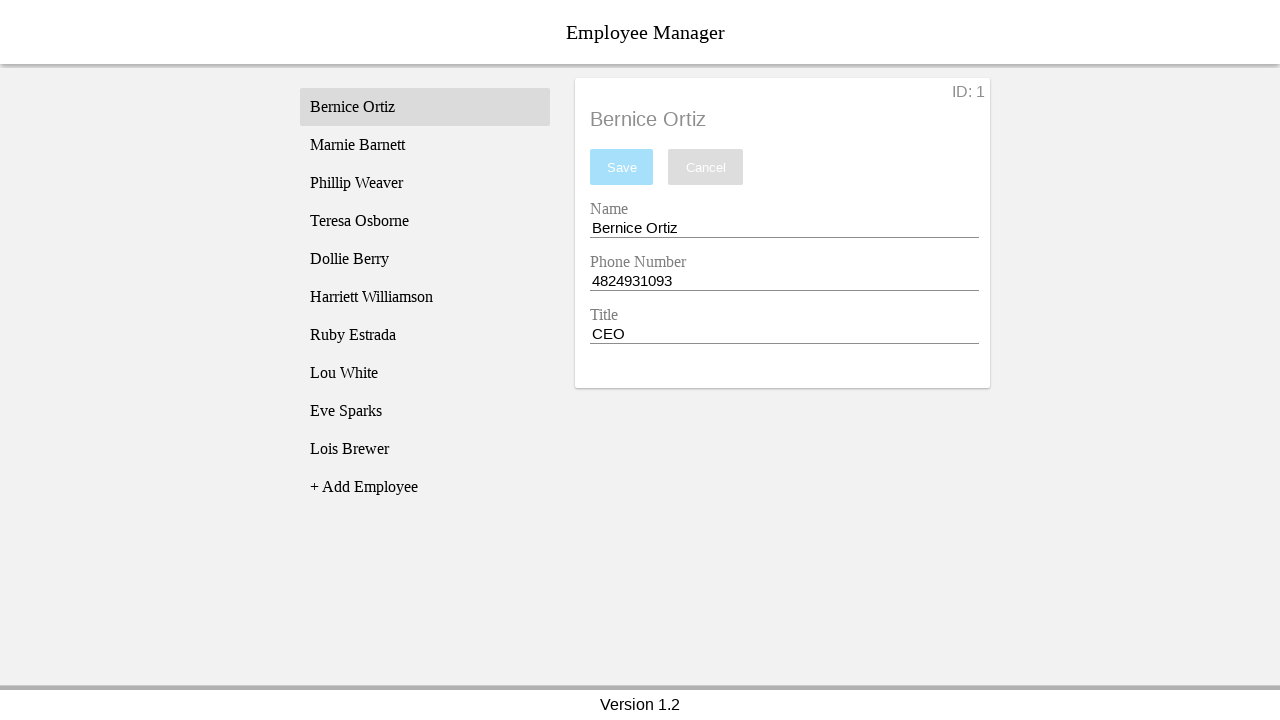

Entered 'Test Name' in the name field without saving on [name='nameEntry']
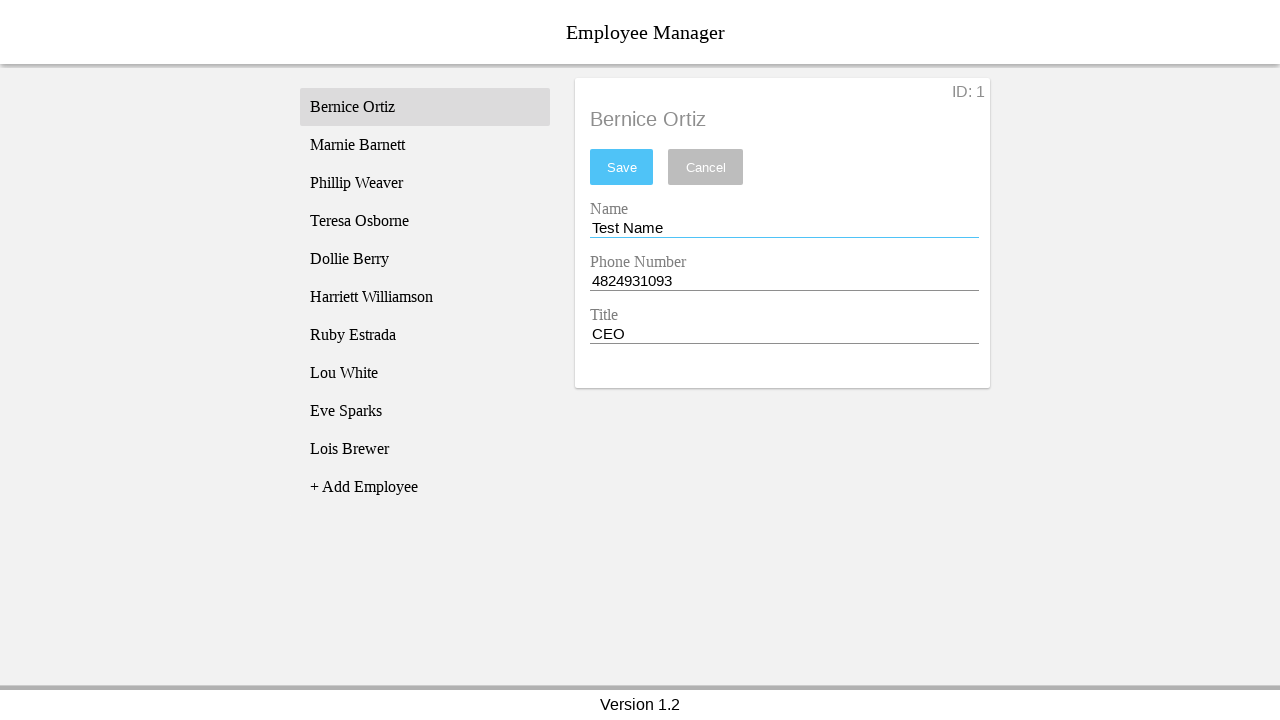

Switched to Phillip employee without saving changes at (425, 183) on [name='employee3']
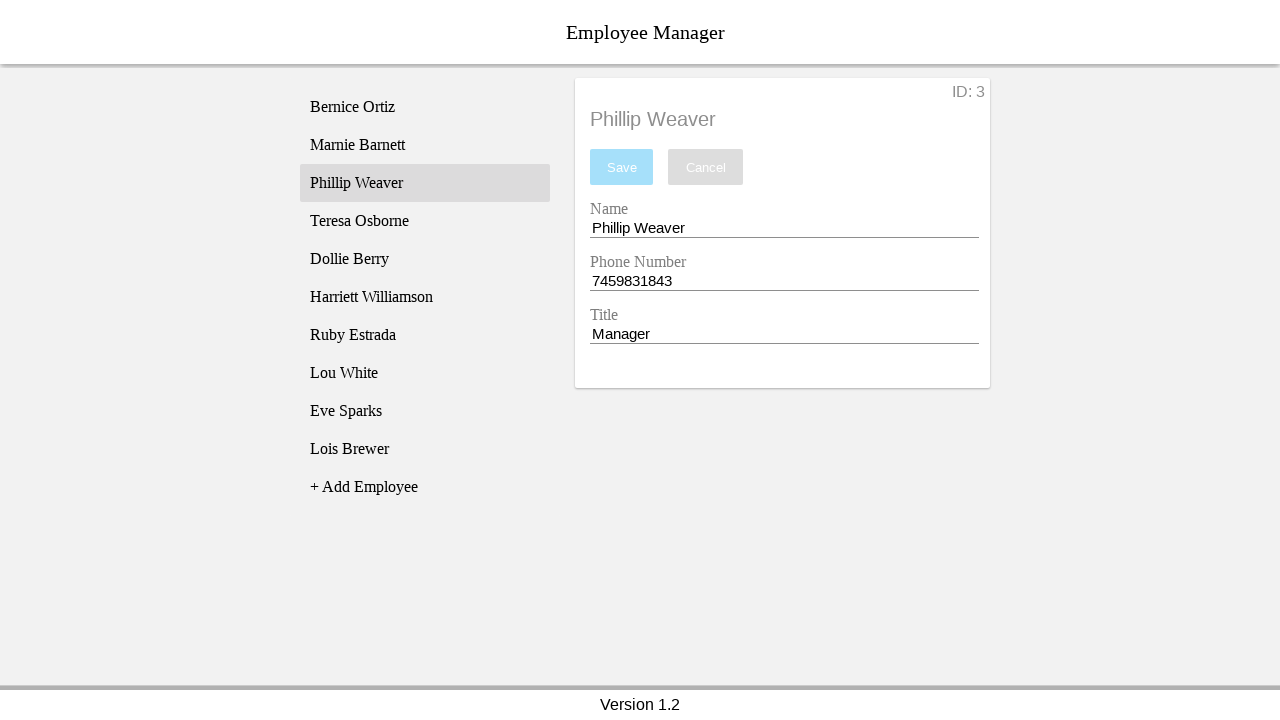

Verified Phillip's name is displayed
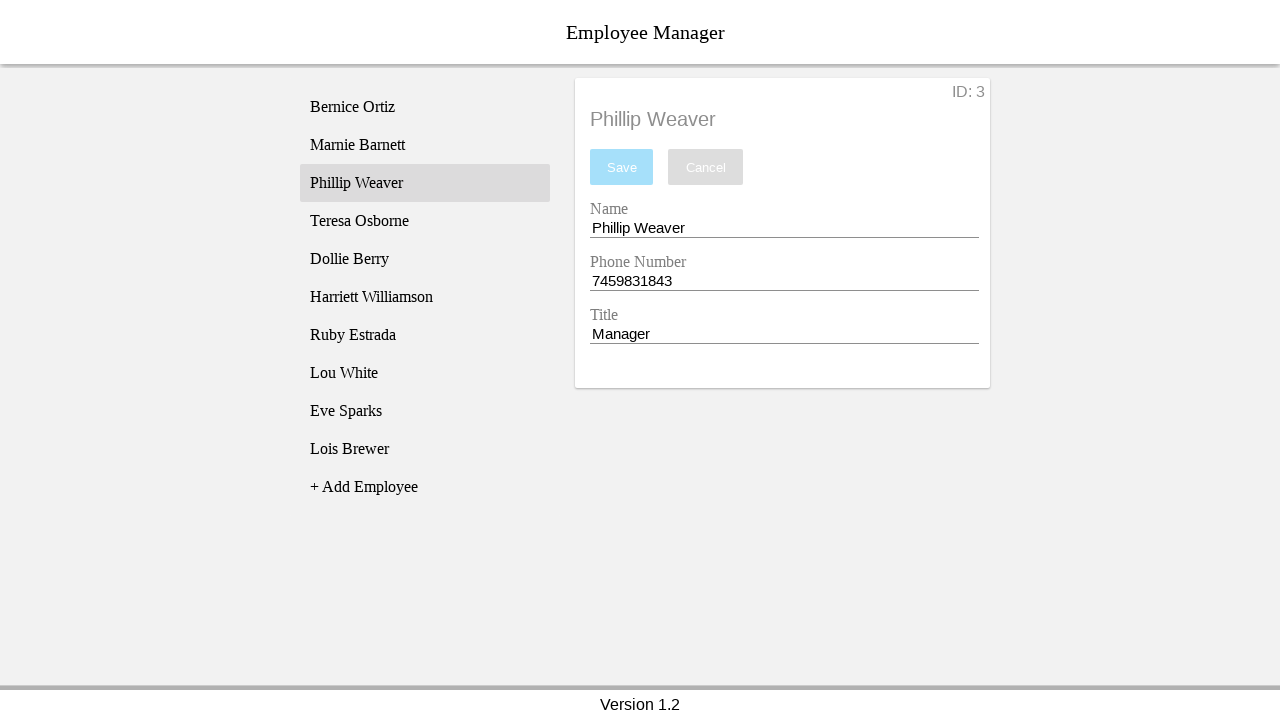

Switched back to Bernice employee at (425, 107) on [name='employee1']
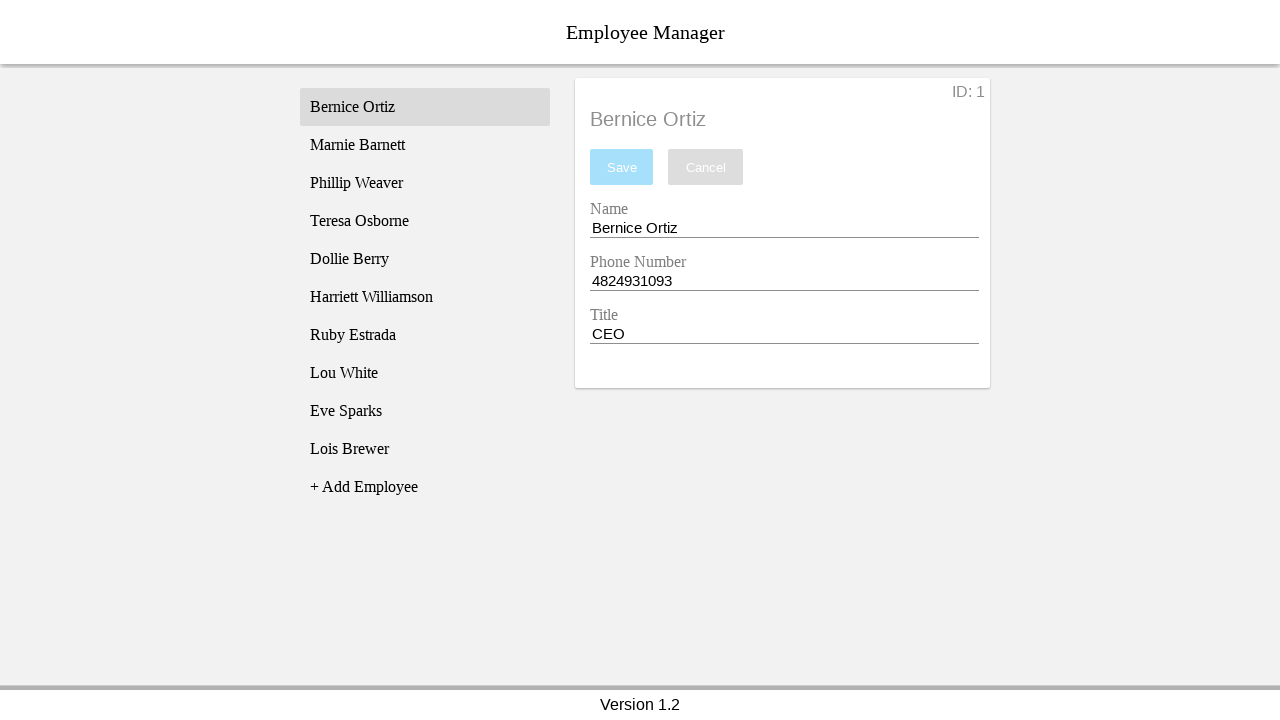

Verified Bernice's original name is displayed (unsaved change did not persist)
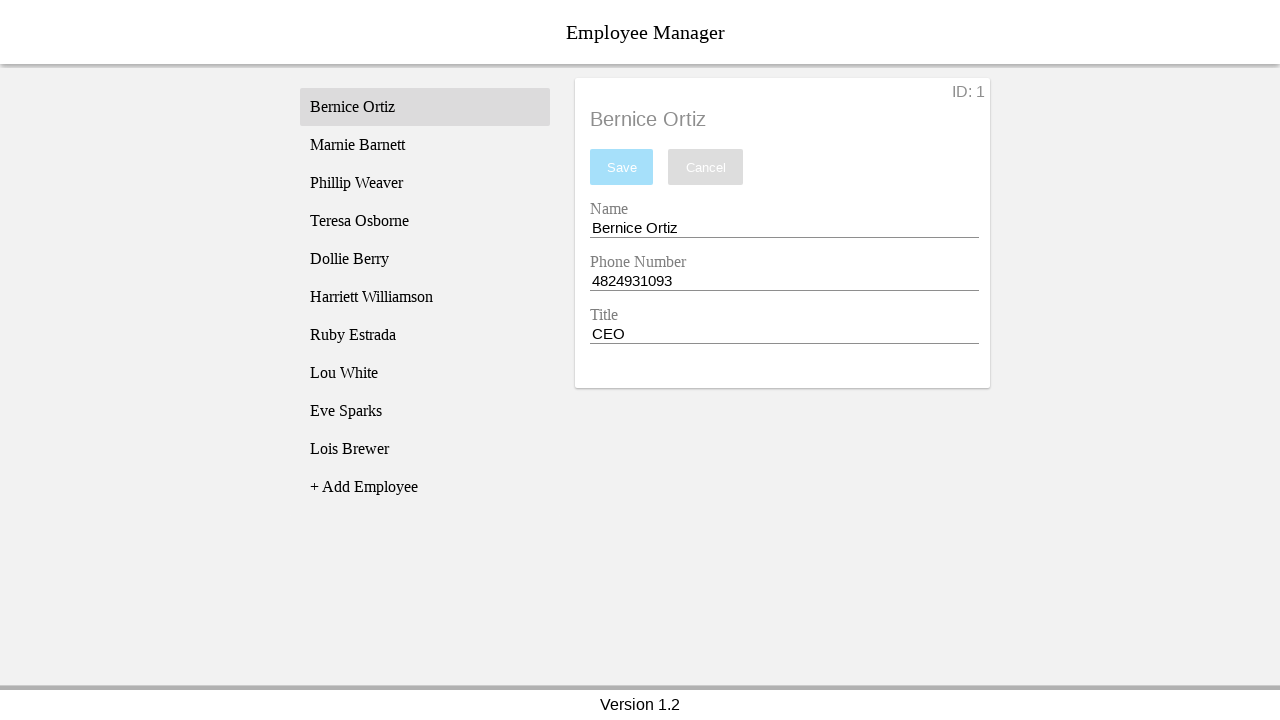

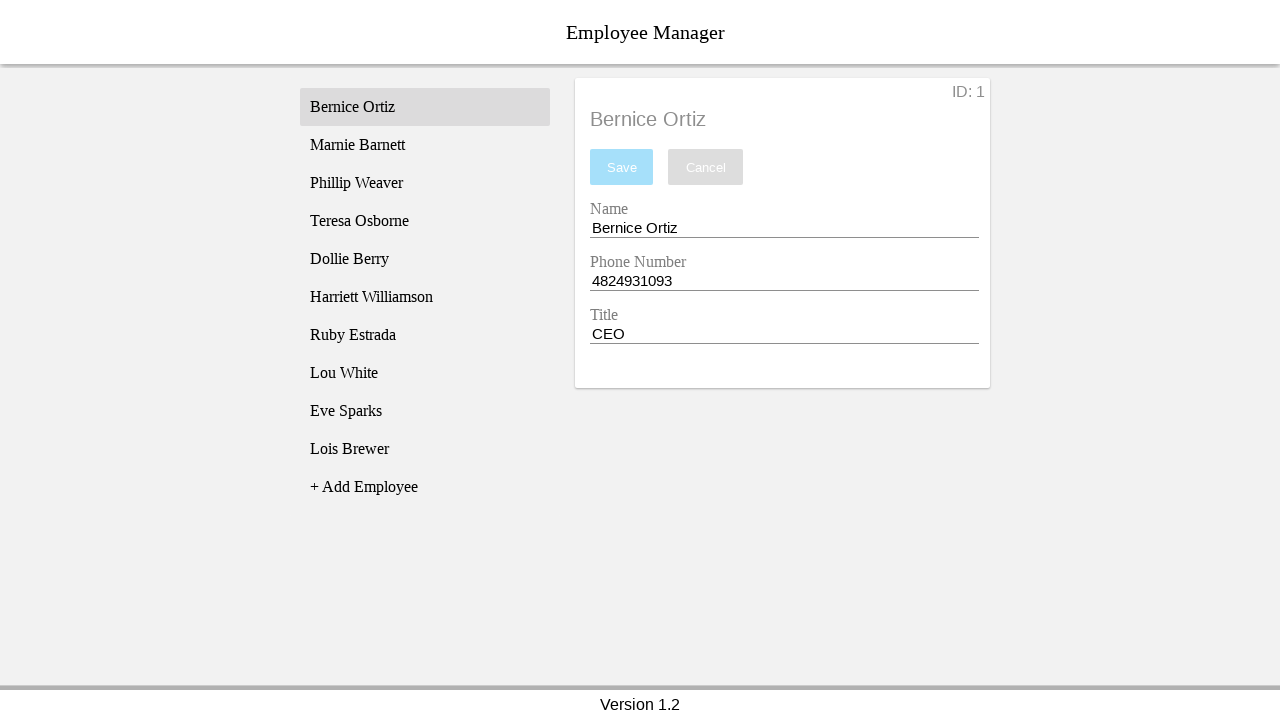